Tests dynamic loading functionality by clicking a start button on a demo page, then navigates to another site to verify page loading works correctly.

Starting URL: https://the-internet.herokuapp.com/dynamic_loading/1

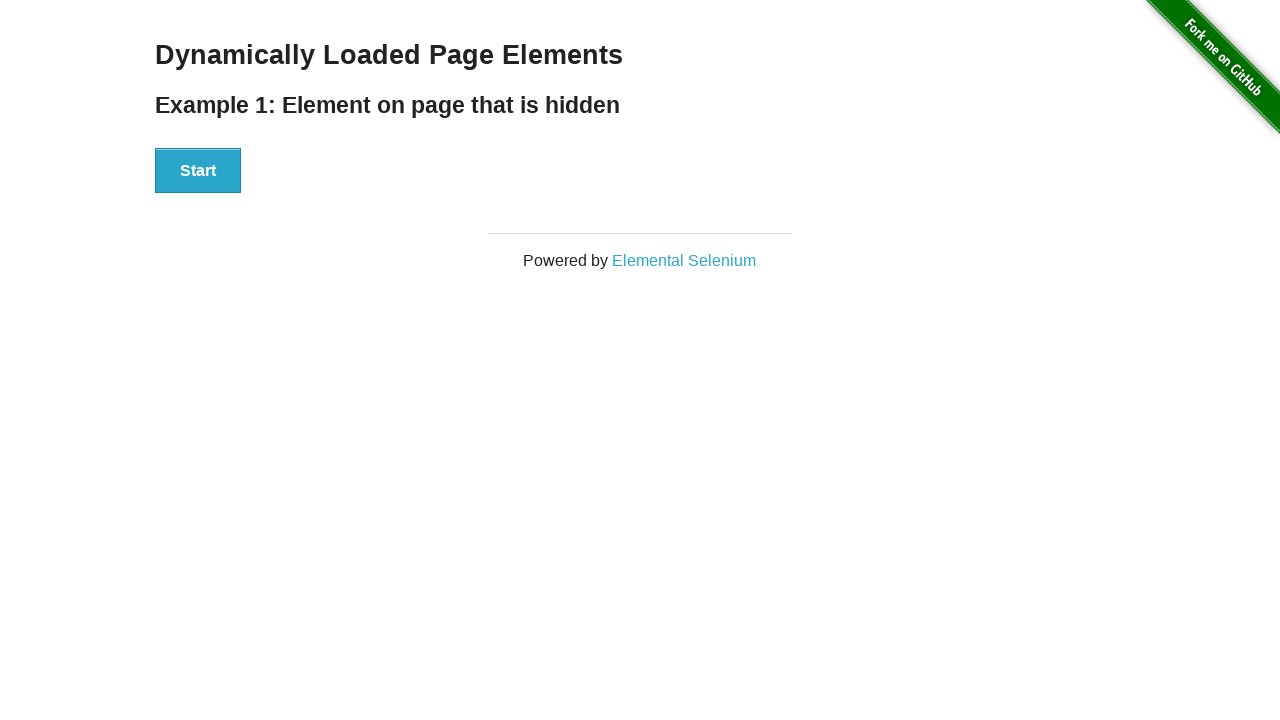

Clicked start button to trigger dynamic loading at (198, 171) on #start button
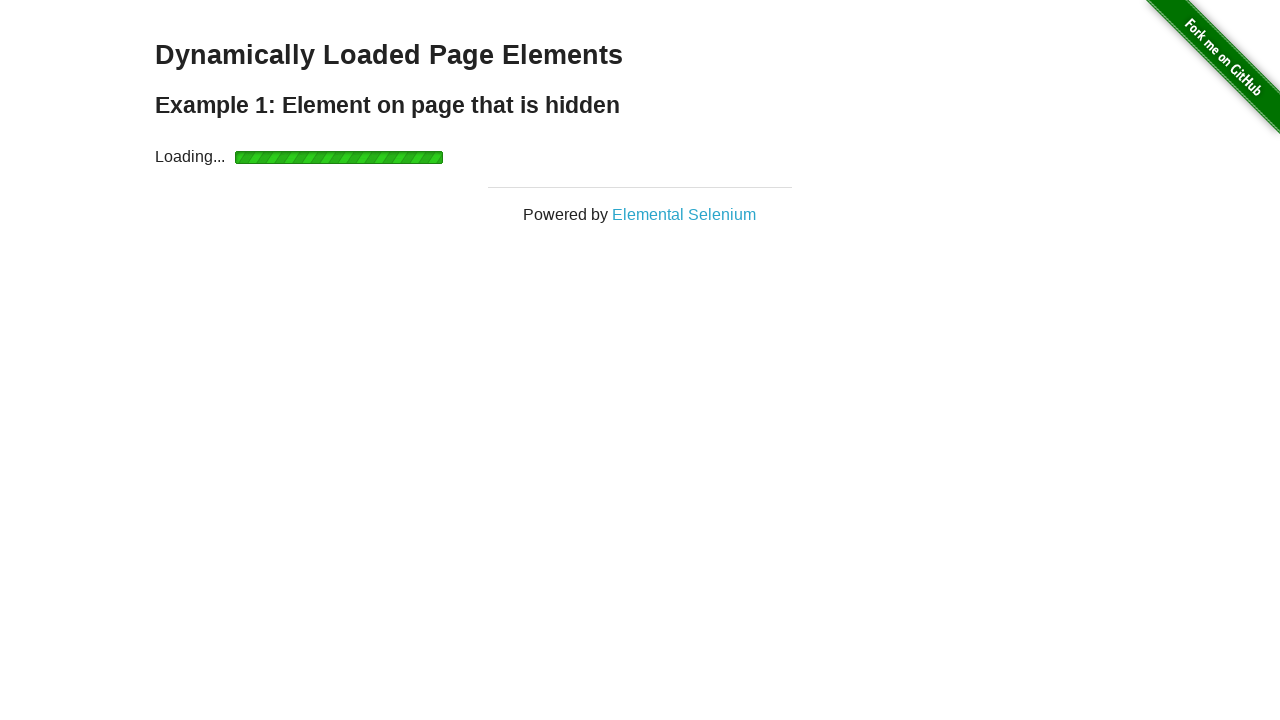

Dynamically loaded element appeared
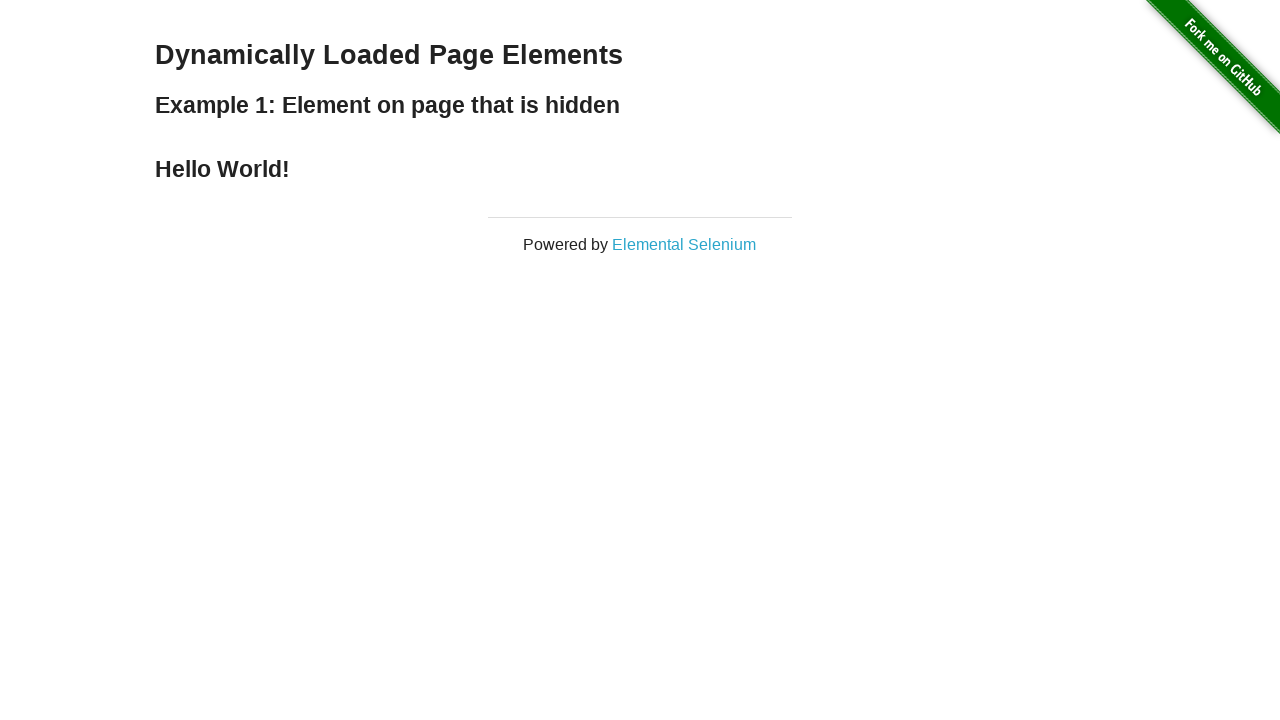

Navigated to Rahul Shetty Academy website
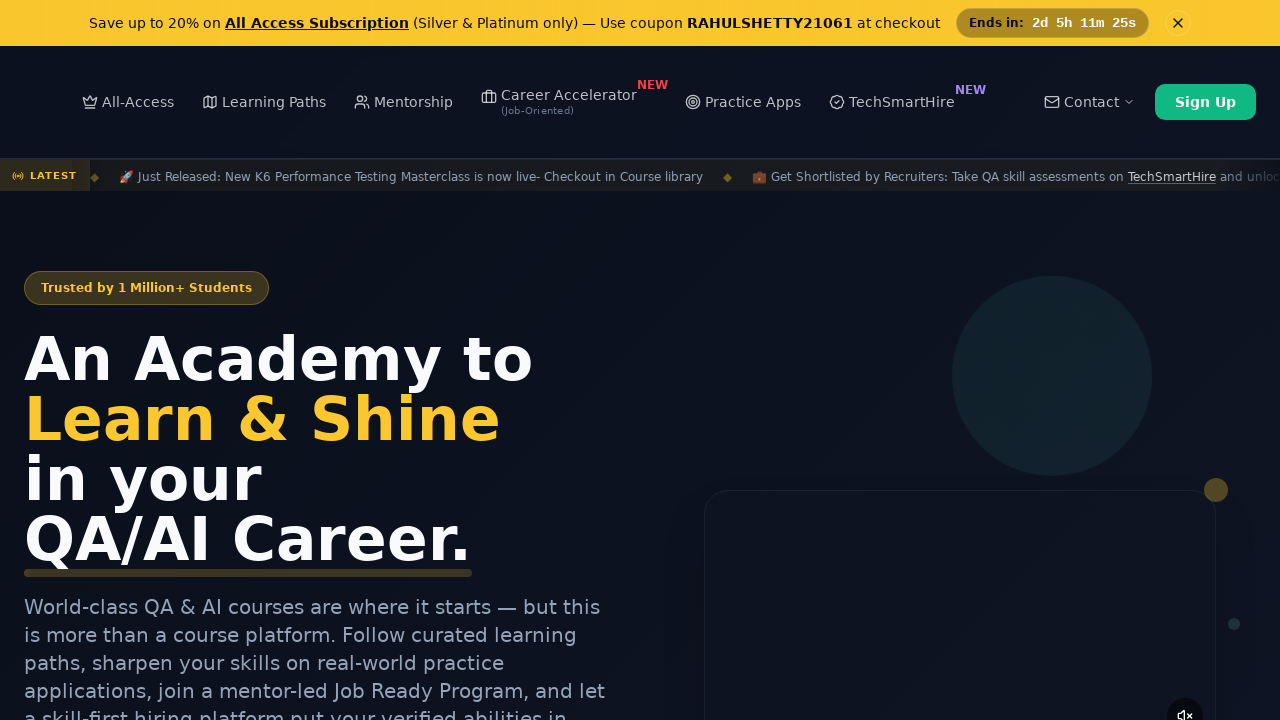

Page DOM content loaded successfully
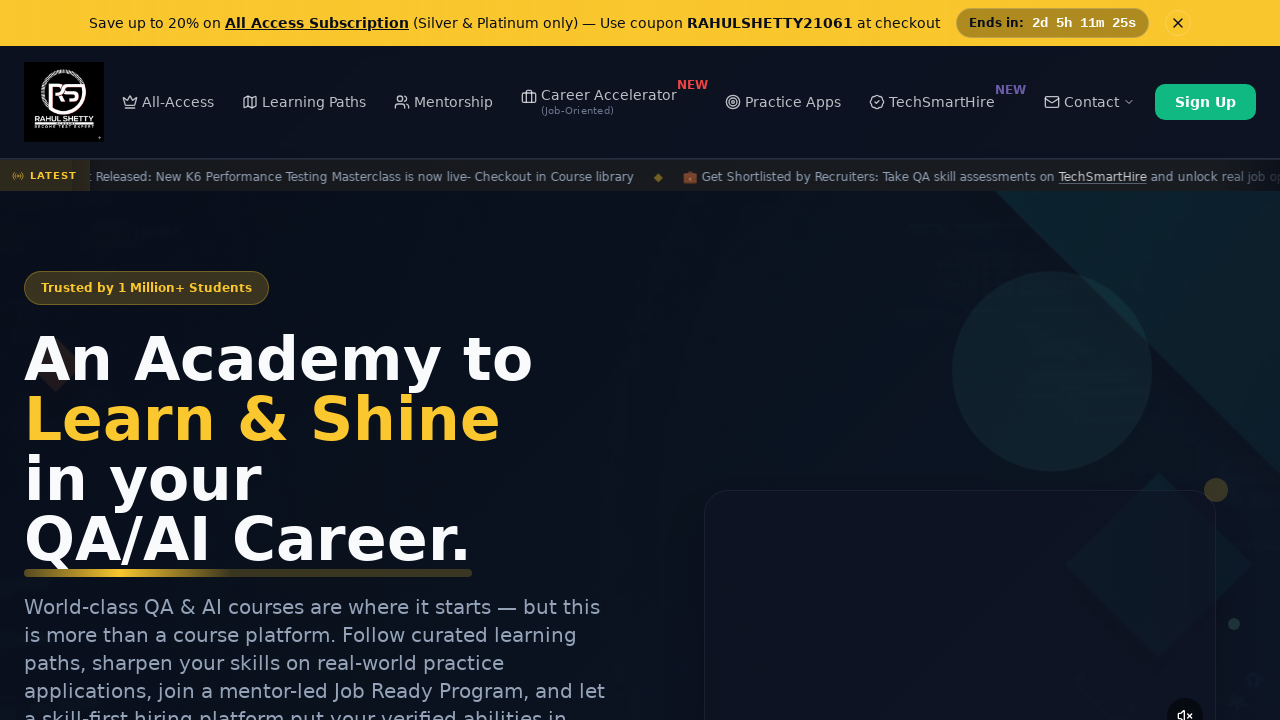

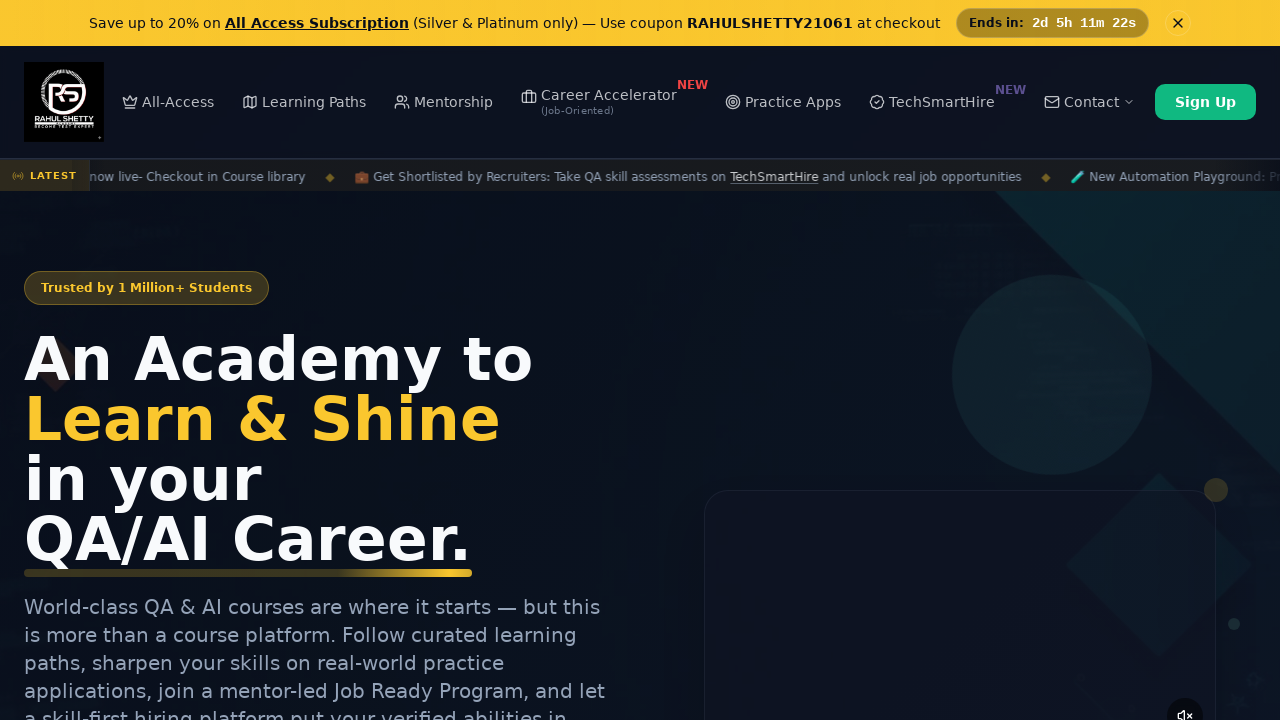